Tests multiplication with negative numbers

Starting URL: https://testsheepnz.github.io/BasicCalculator.html

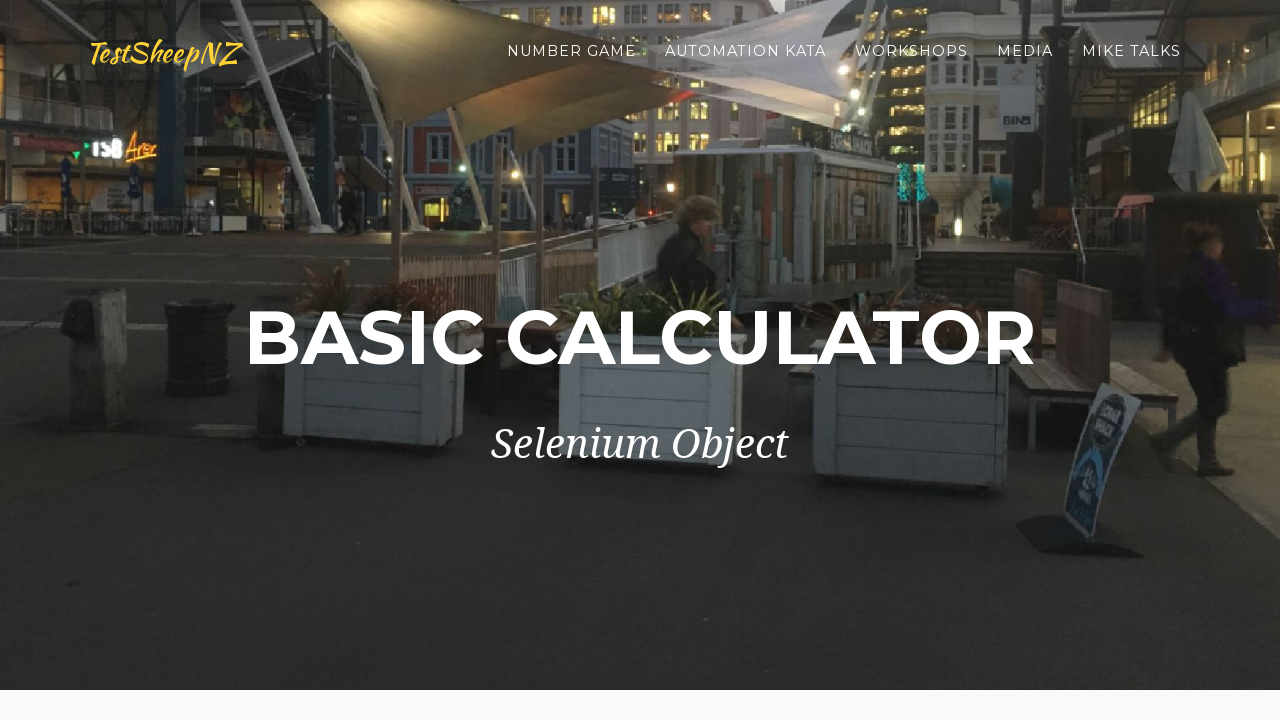

Filled first number field with -3 on #number1Field
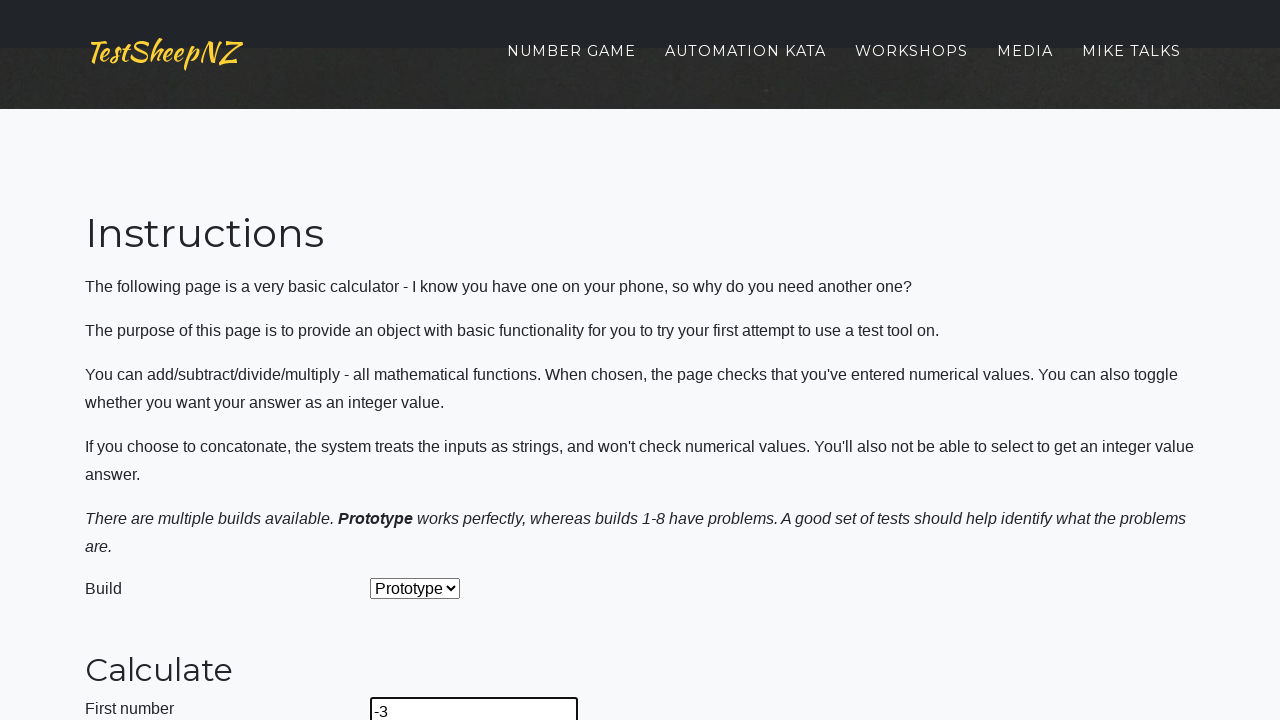

Filled second number field with 5 on #number2Field
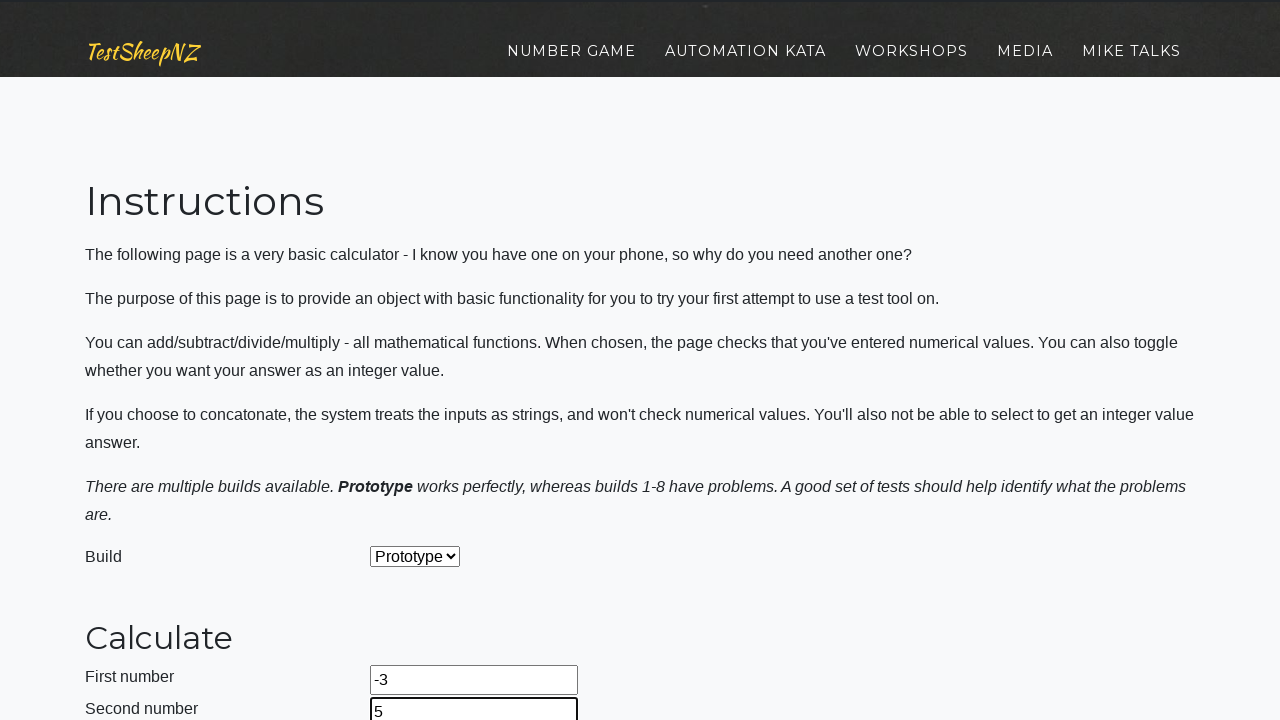

Selected Multiply operation from dropdown on #selectOperationDropdown
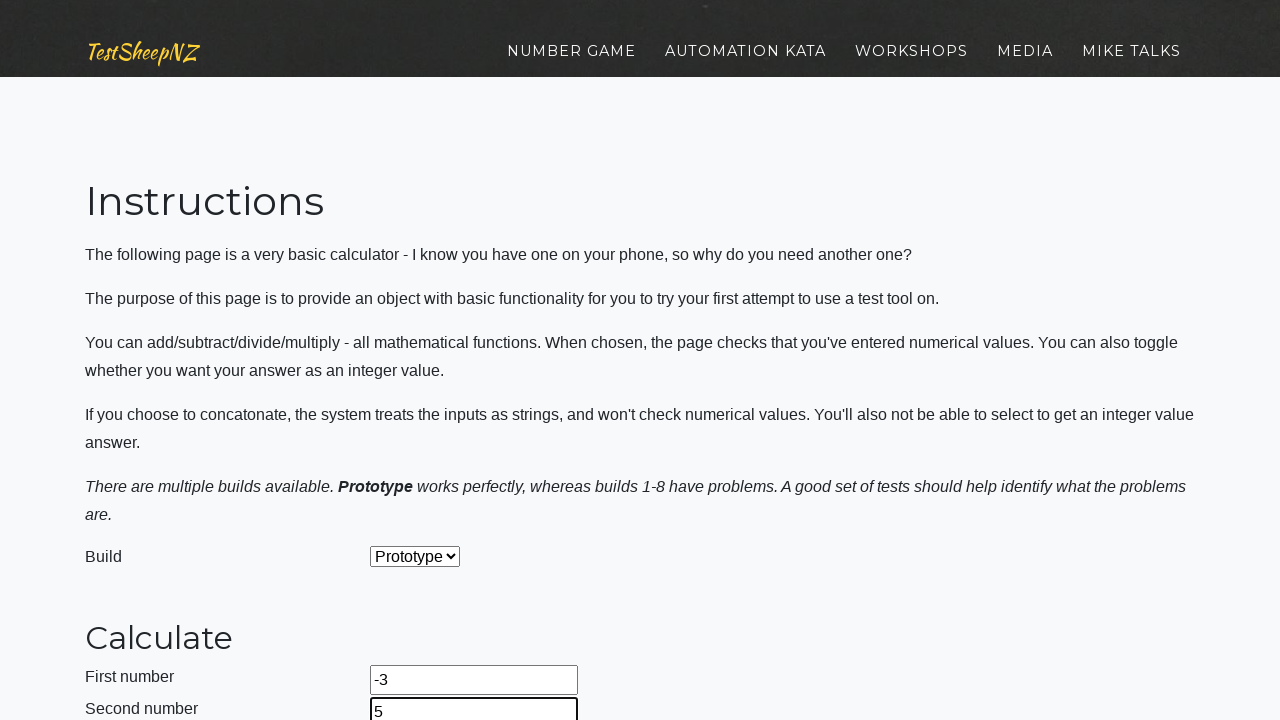

Clicked calculate button at (422, 361) on #calculateButton
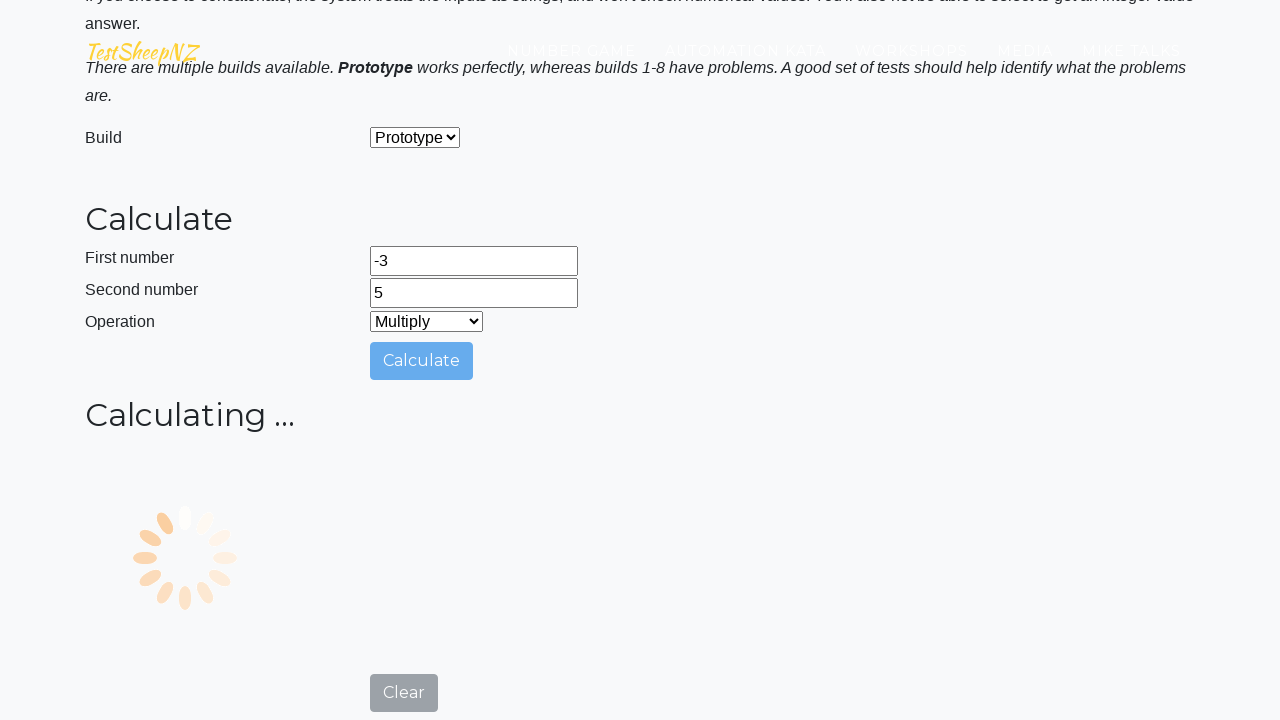

Waited for calculation result to display
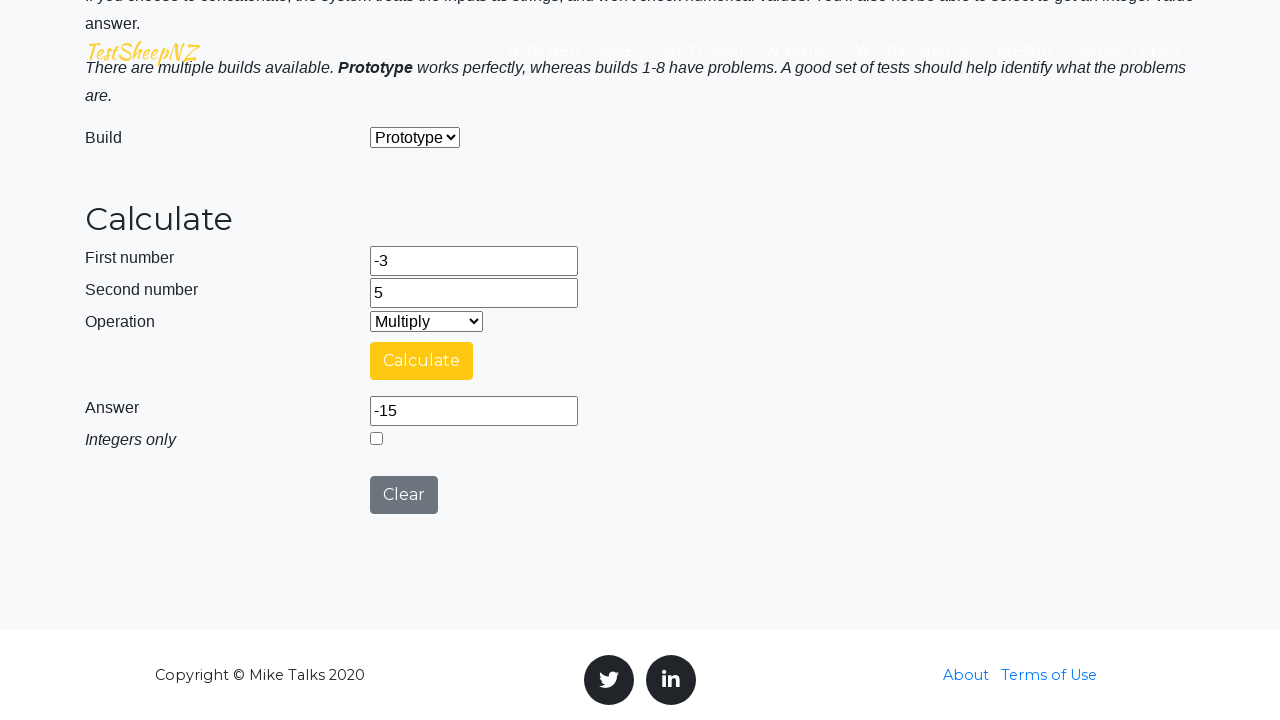

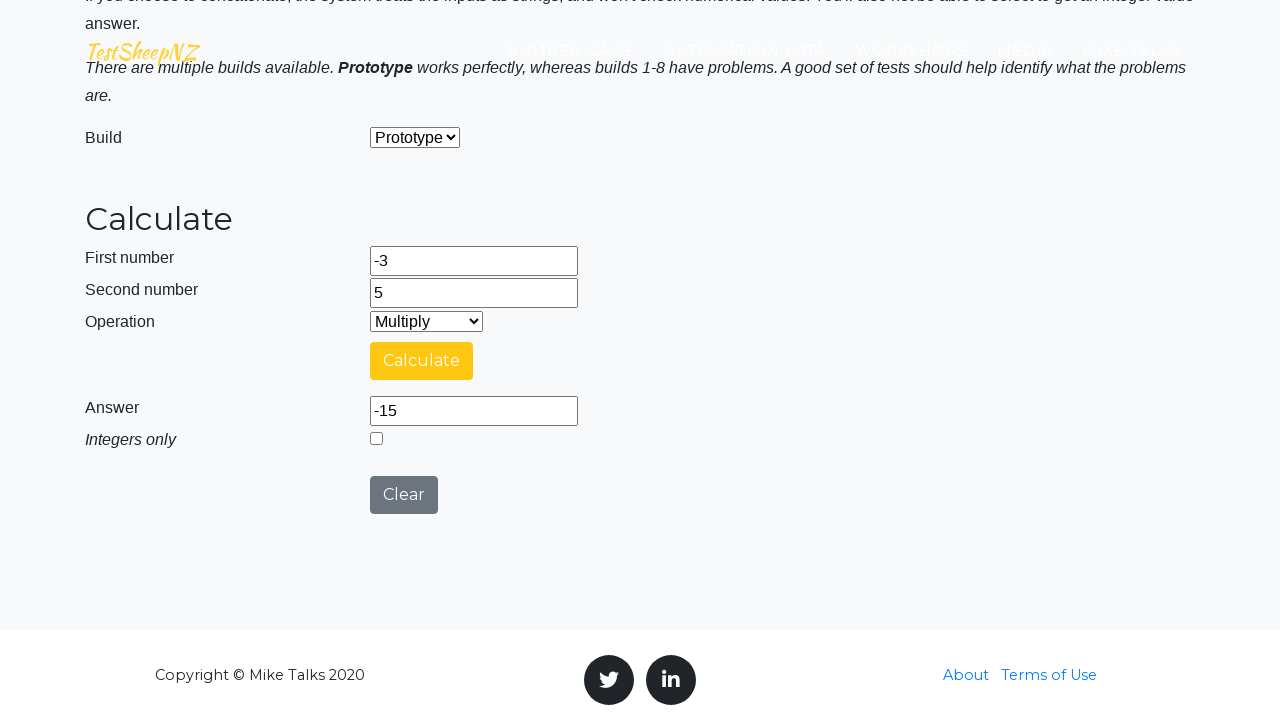